Tests drag and drop functionality on jQueryUI's droppable demo page by switching to the demo iframe and dragging an element onto a drop target.

Starting URL: https://jqueryui.com/droppable/

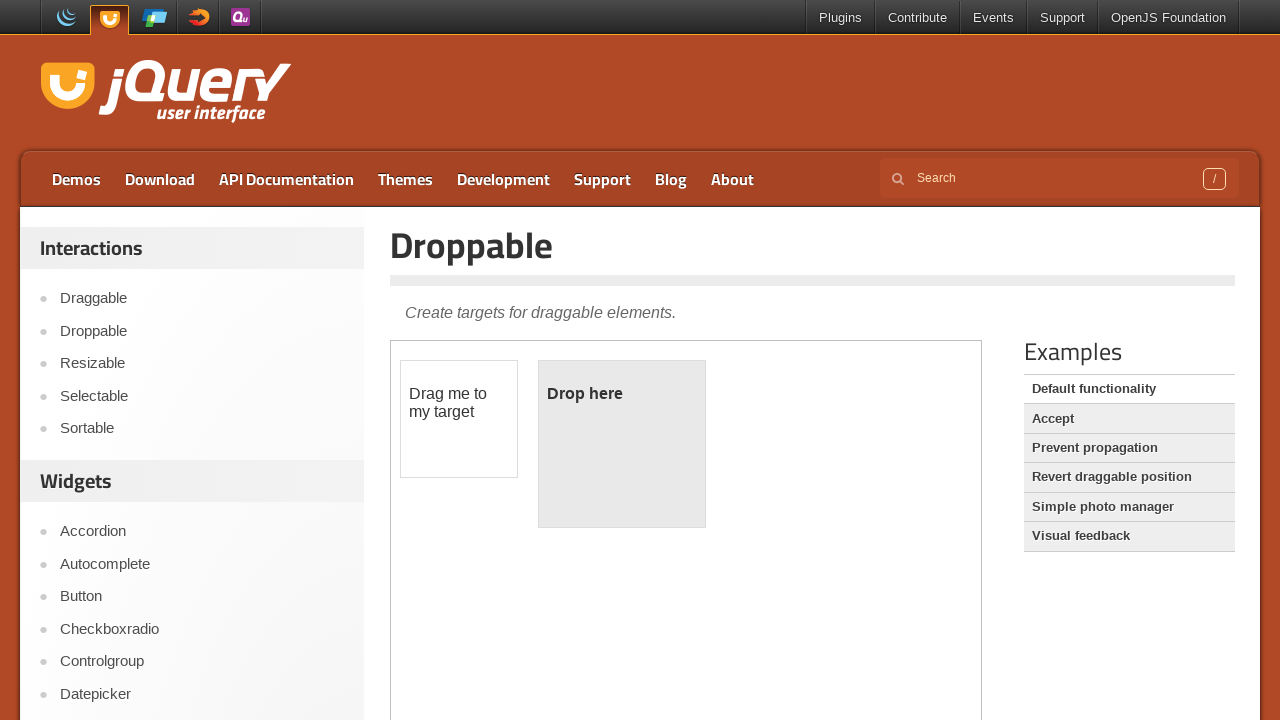

Located the demo iframe on the jQueryUI droppable page
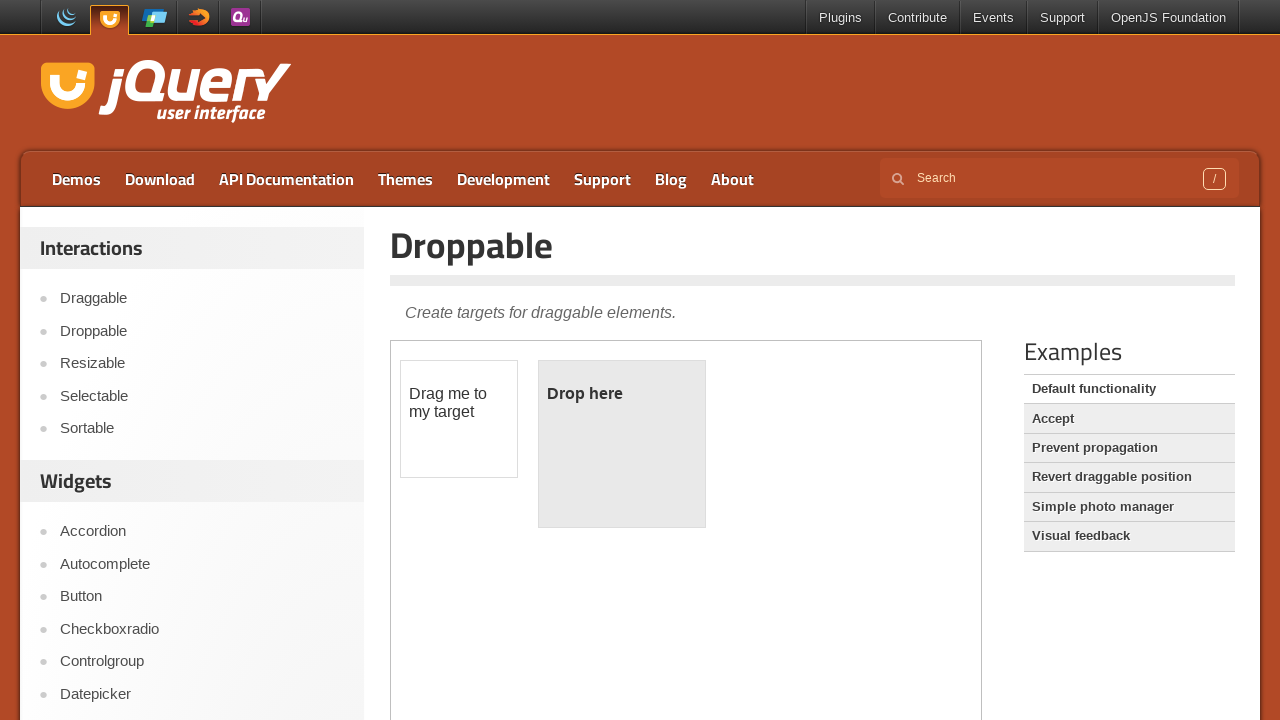

Located the draggable element within the iframe
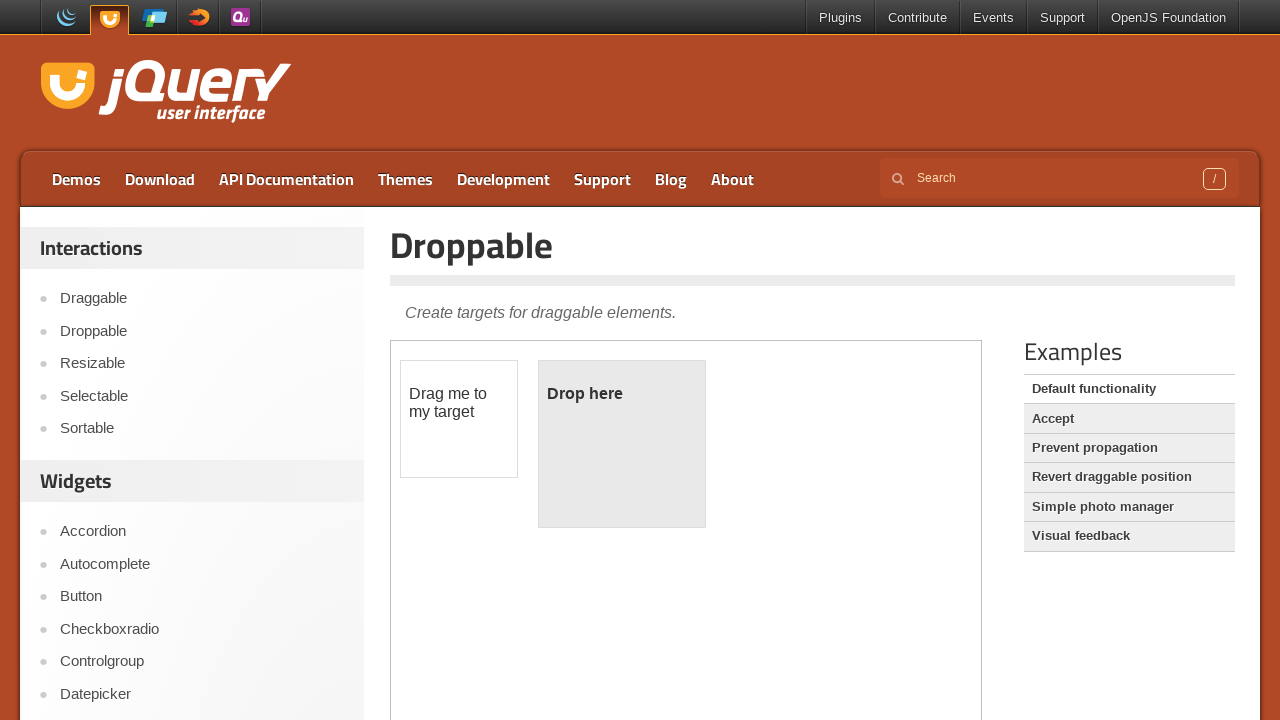

Located the droppable target element within the iframe
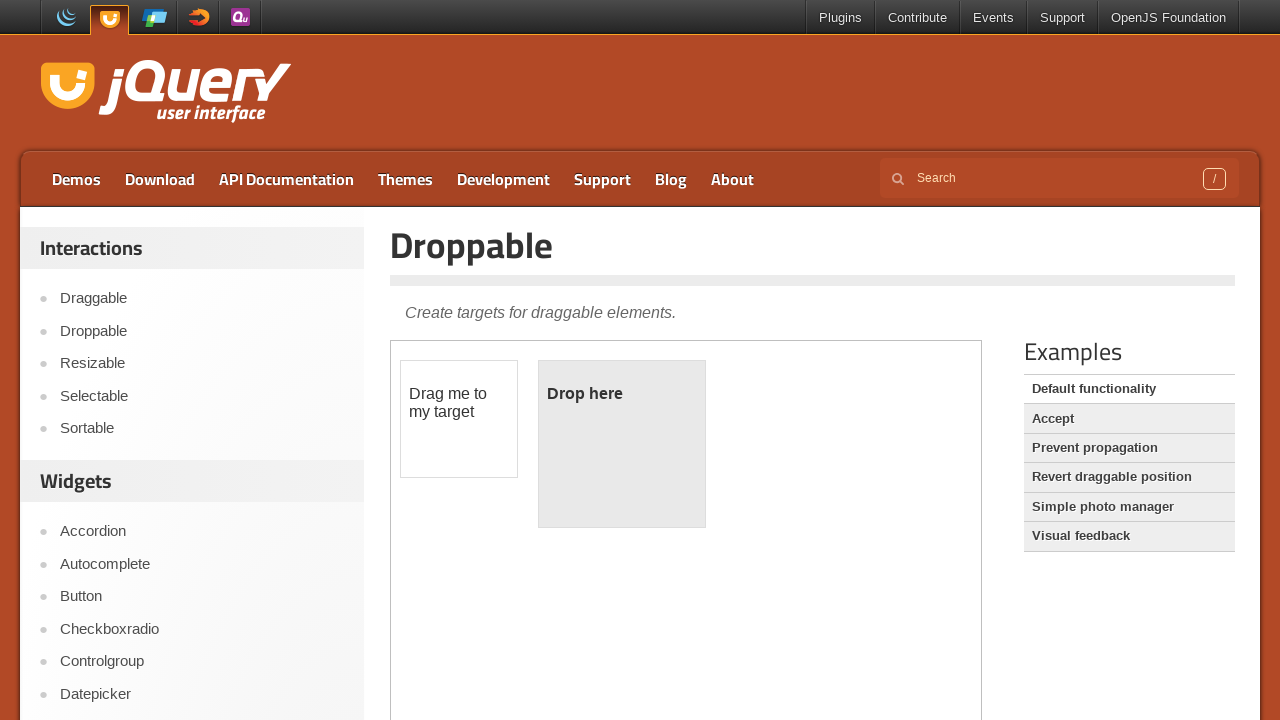

Dragged the draggable element onto the droppable target at (622, 444)
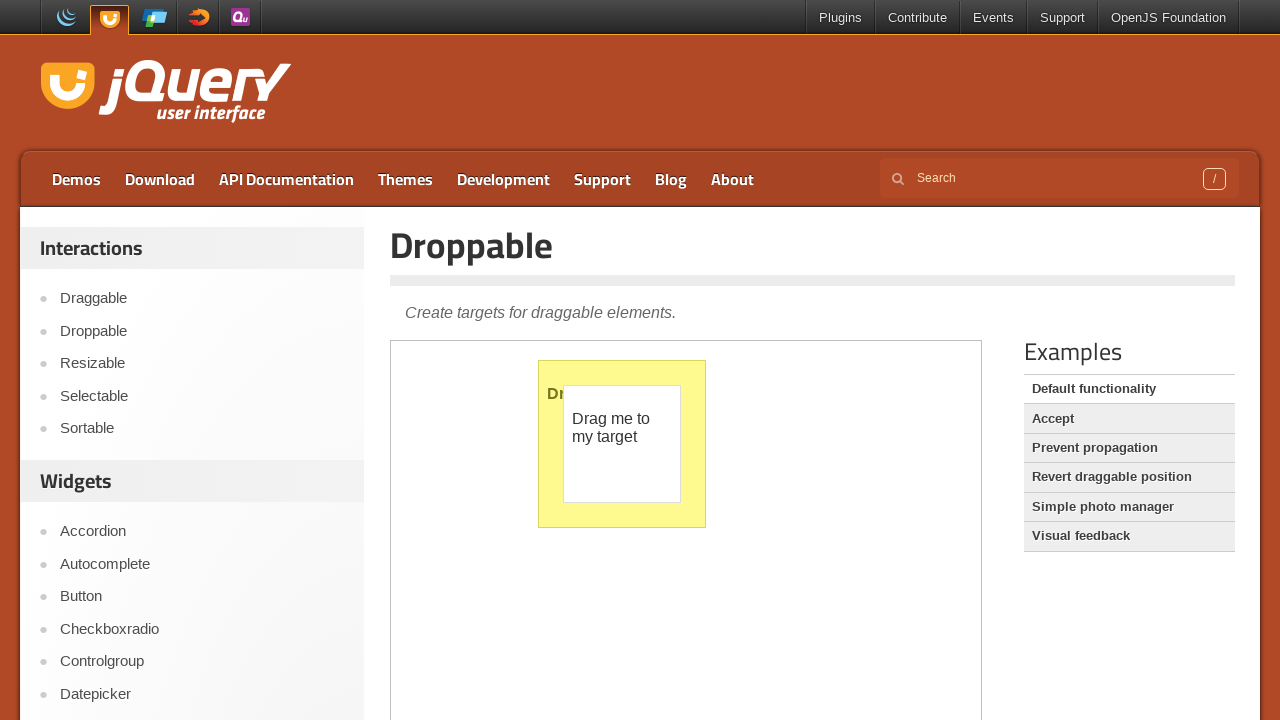

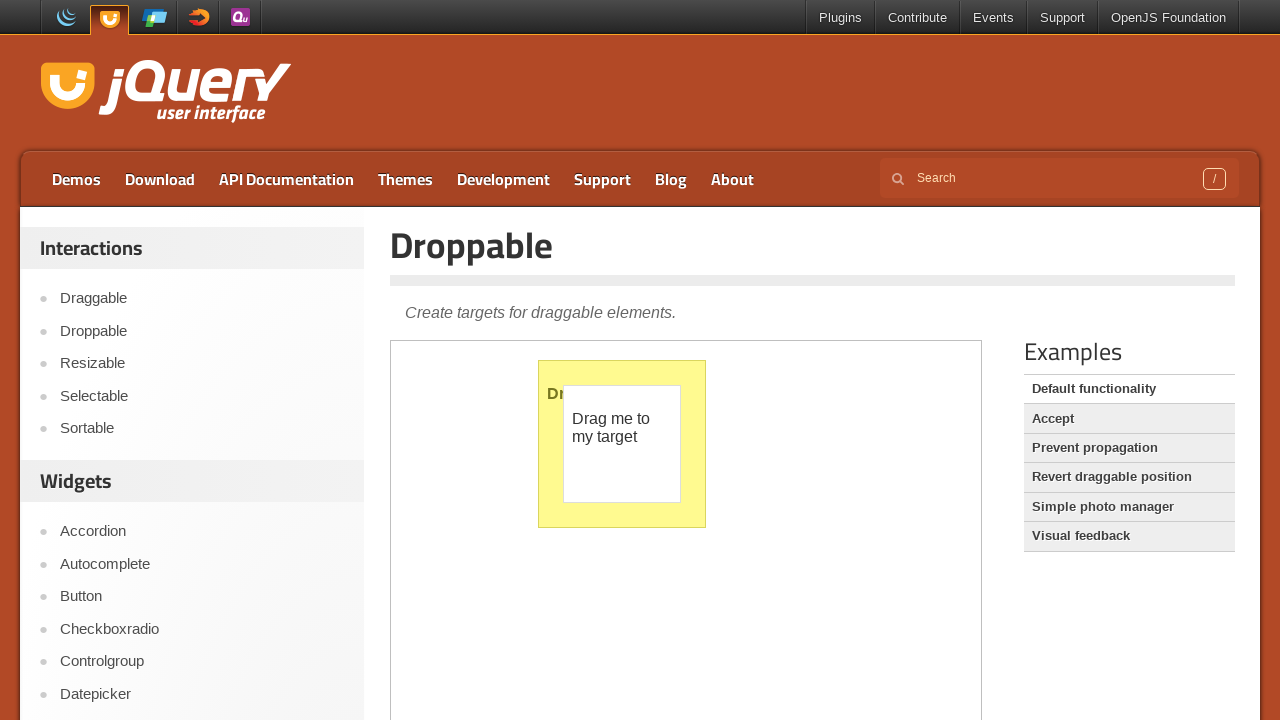